Tests displaying all items by cycling through filters and clicking the All filter link

Starting URL: https://demo.playwright.dev/todomvc

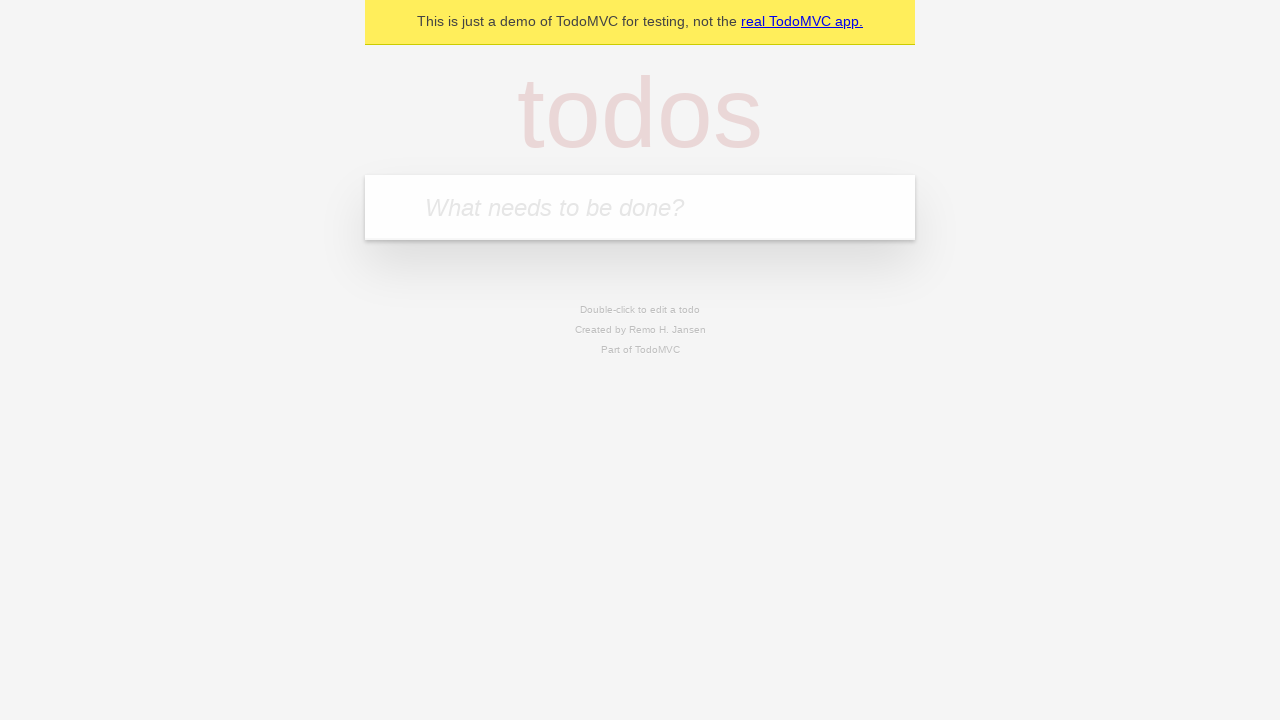

Filled new todo input with 'buy some cheese' on .new-todo
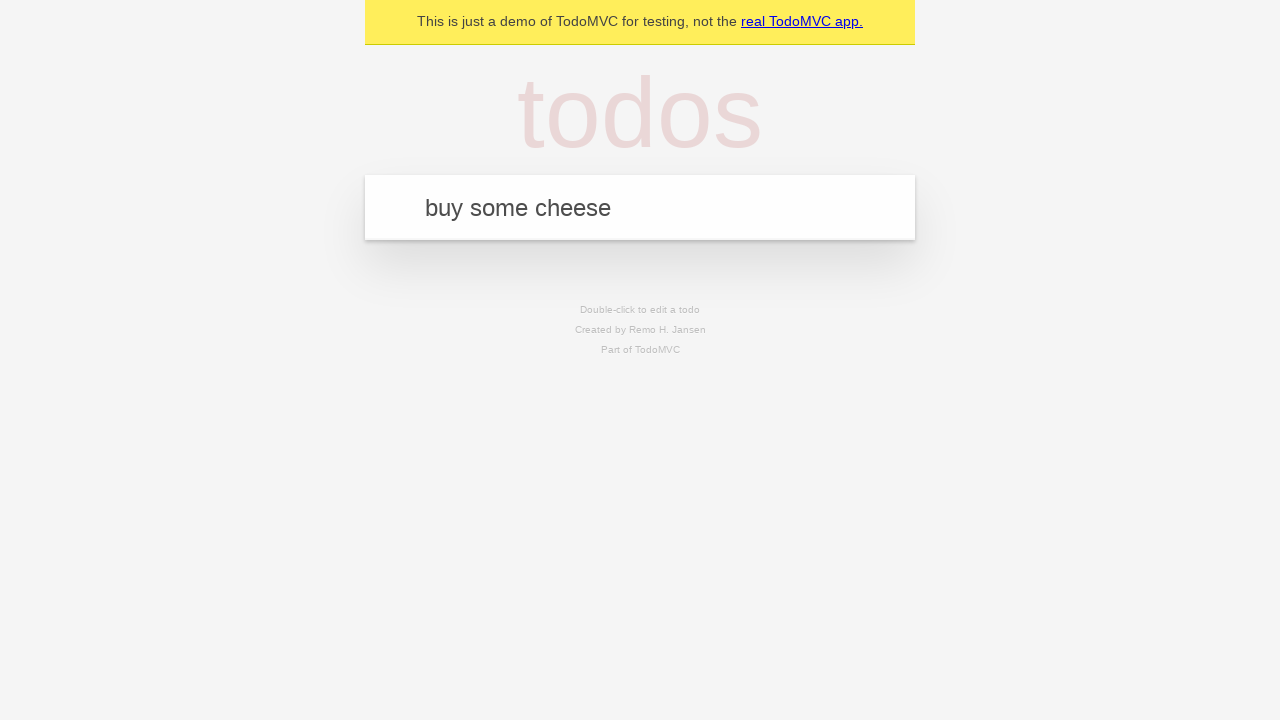

Pressed Enter to add first todo on .new-todo
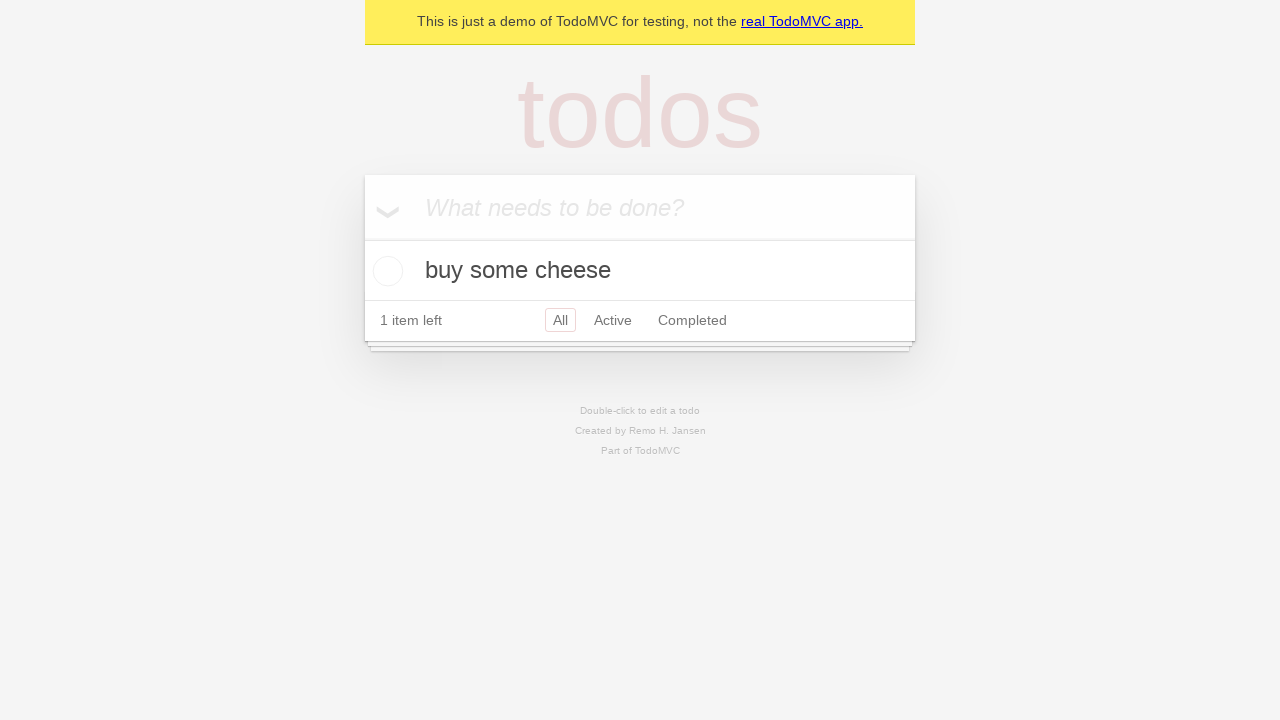

Filled new todo input with 'feed the cat' on .new-todo
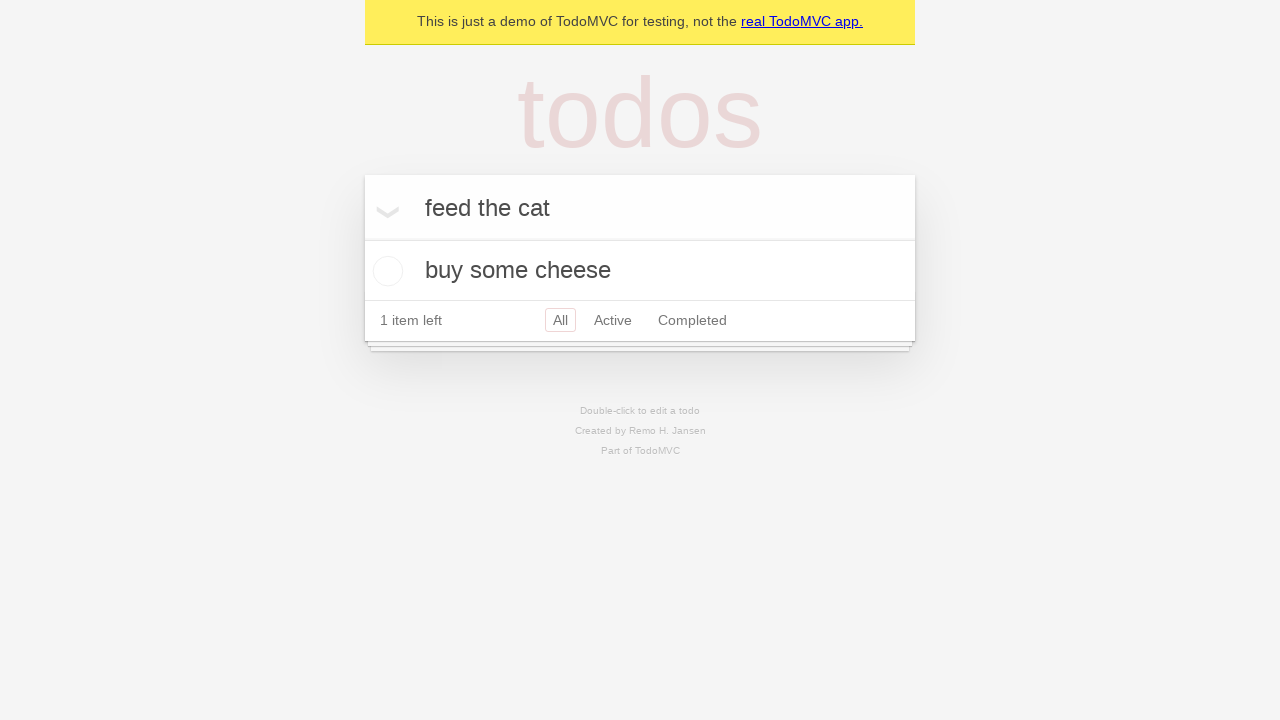

Pressed Enter to add second todo on .new-todo
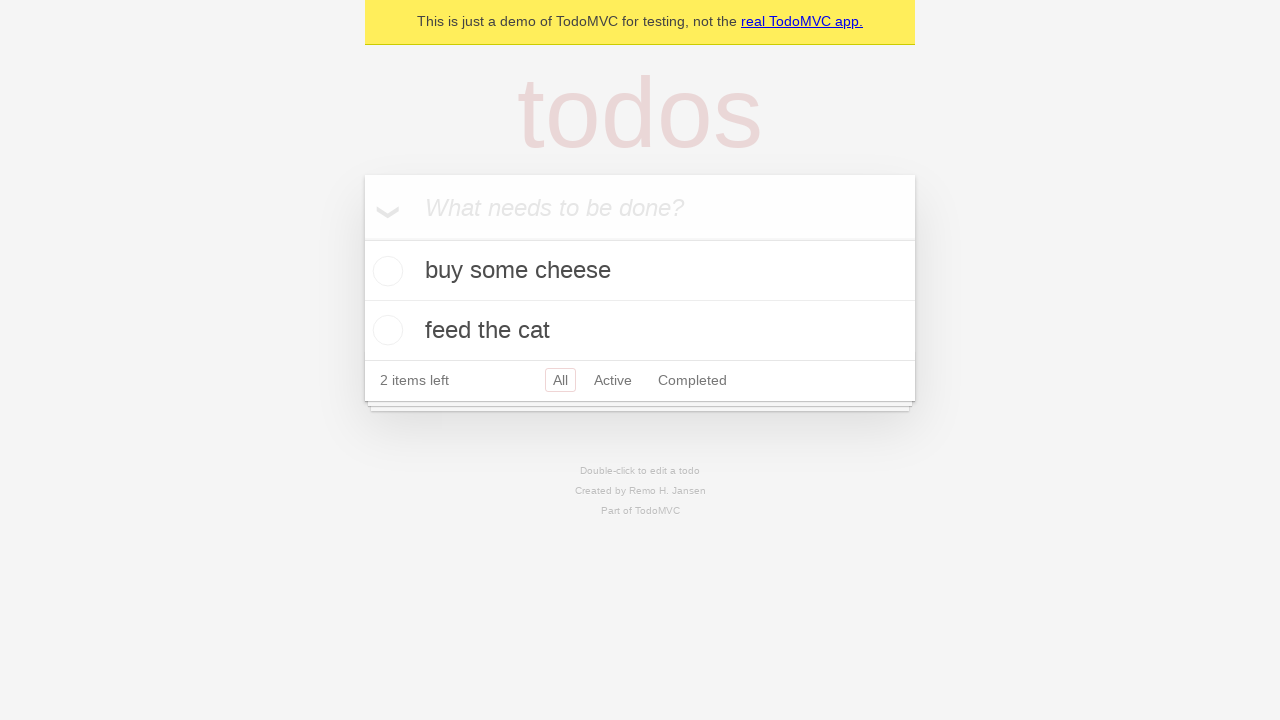

Filled new todo input with 'book a doctors appointment' on .new-todo
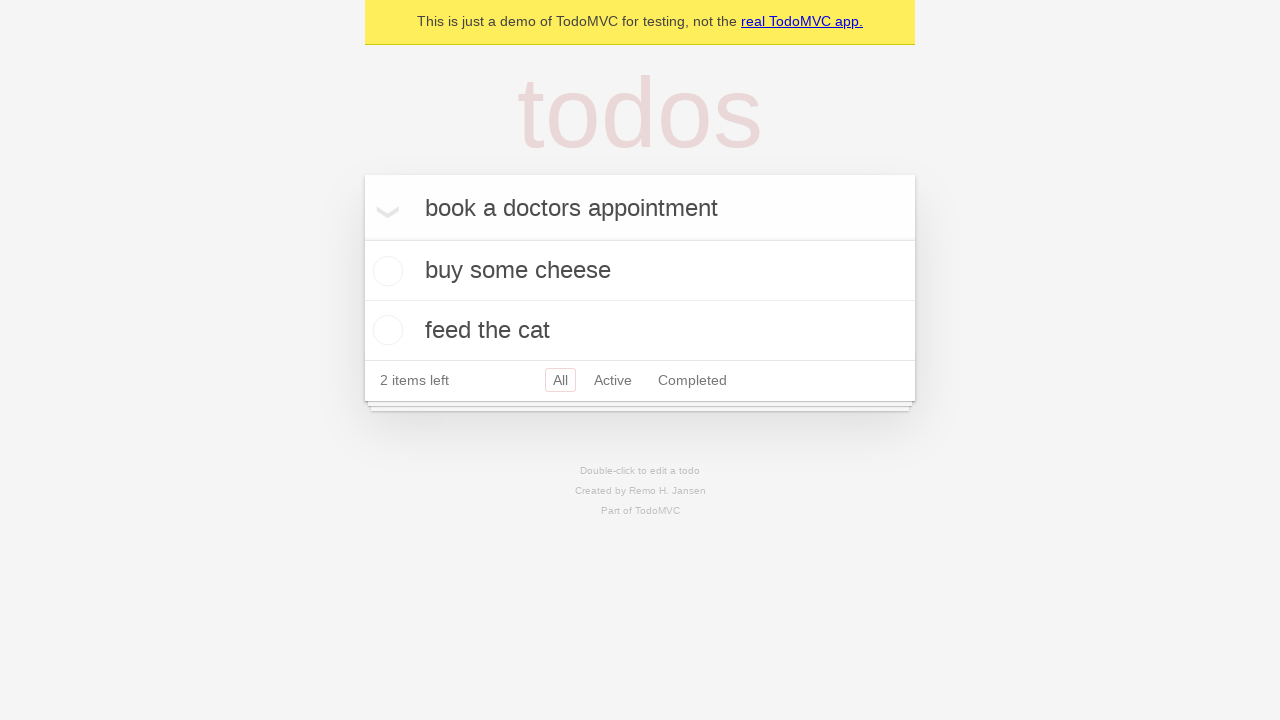

Pressed Enter to add third todo on .new-todo
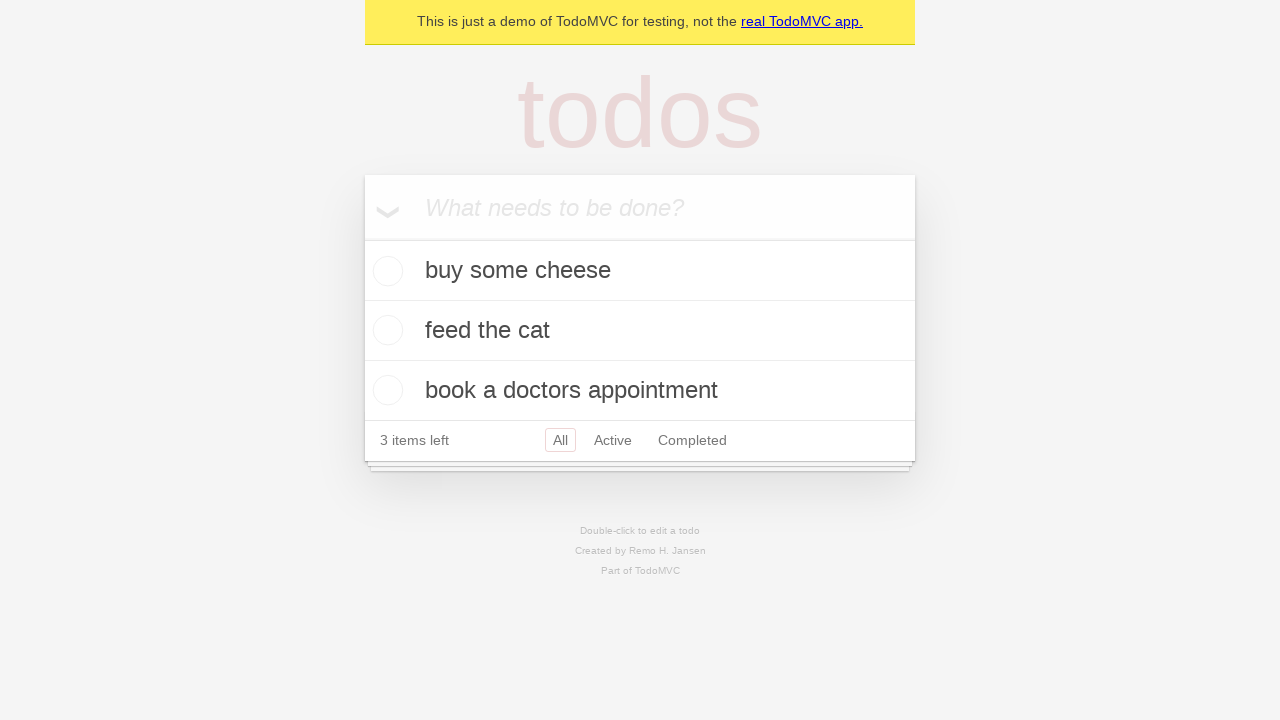

All three todos loaded in the list
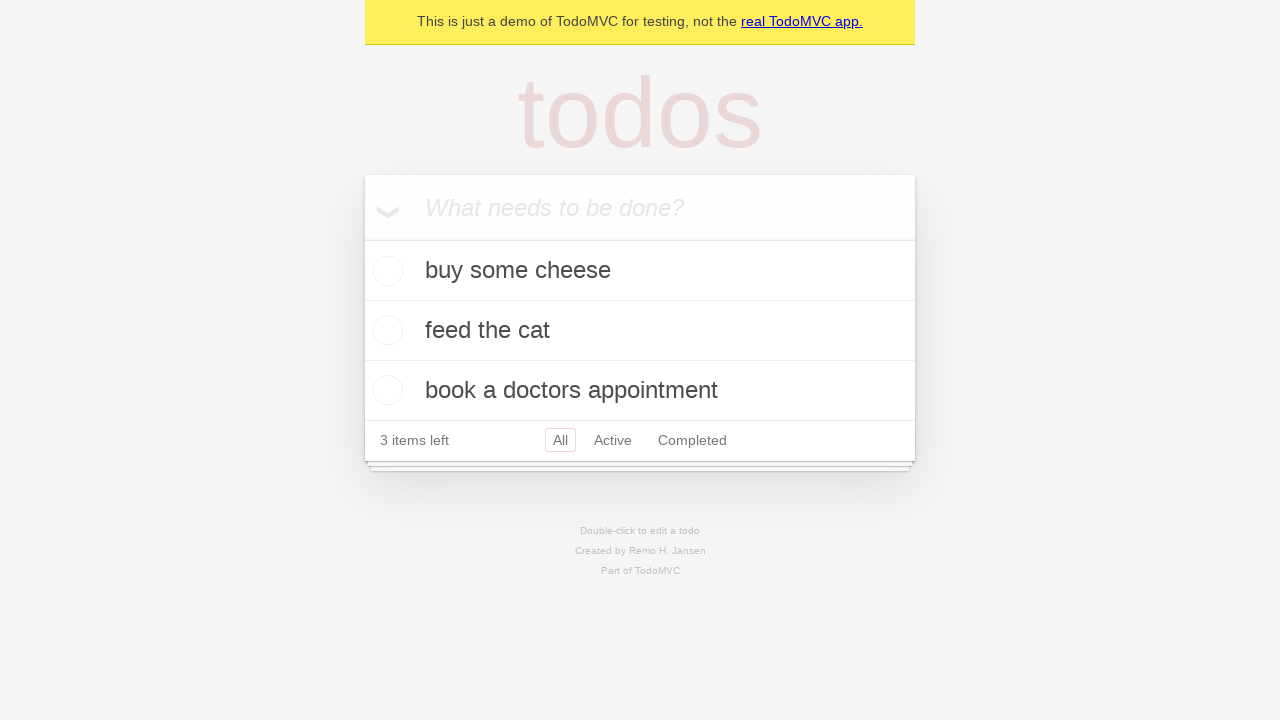

Checked the second todo item as completed at (385, 330) on .todo-list li .toggle >> nth=1
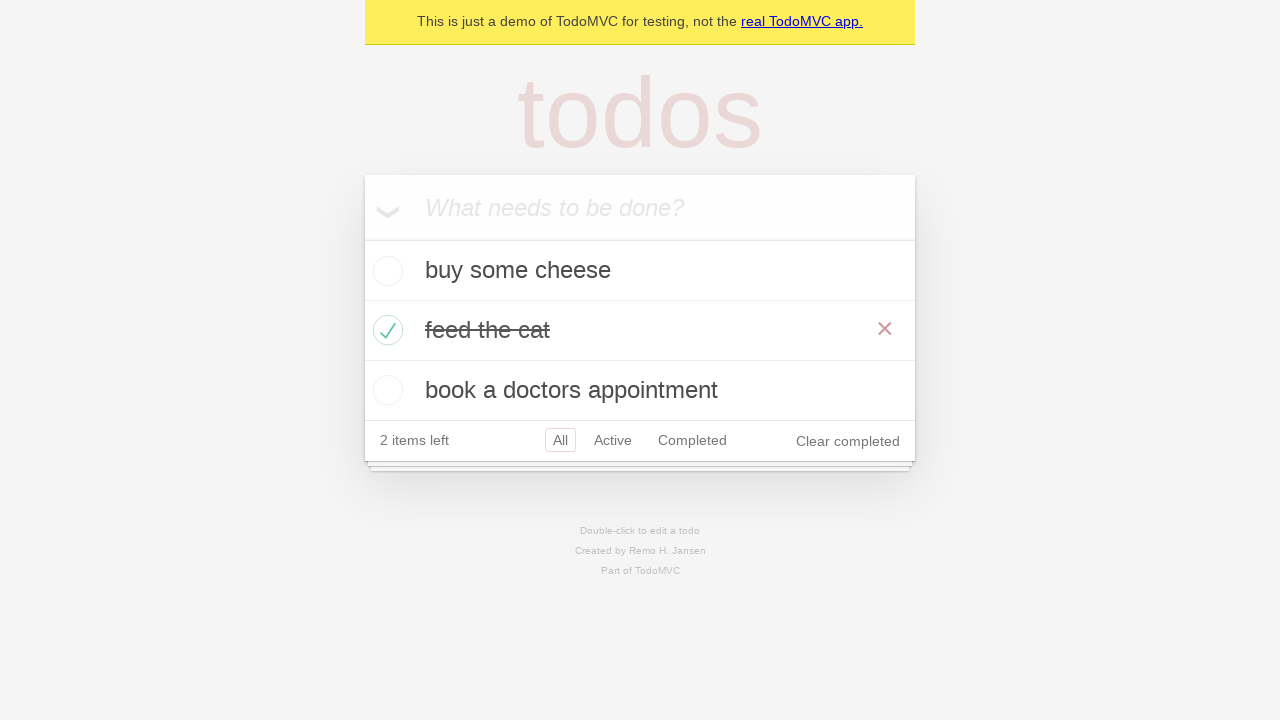

Clicked Active filter to display only active todos at (613, 440) on internal:role=link[name="Active"i]
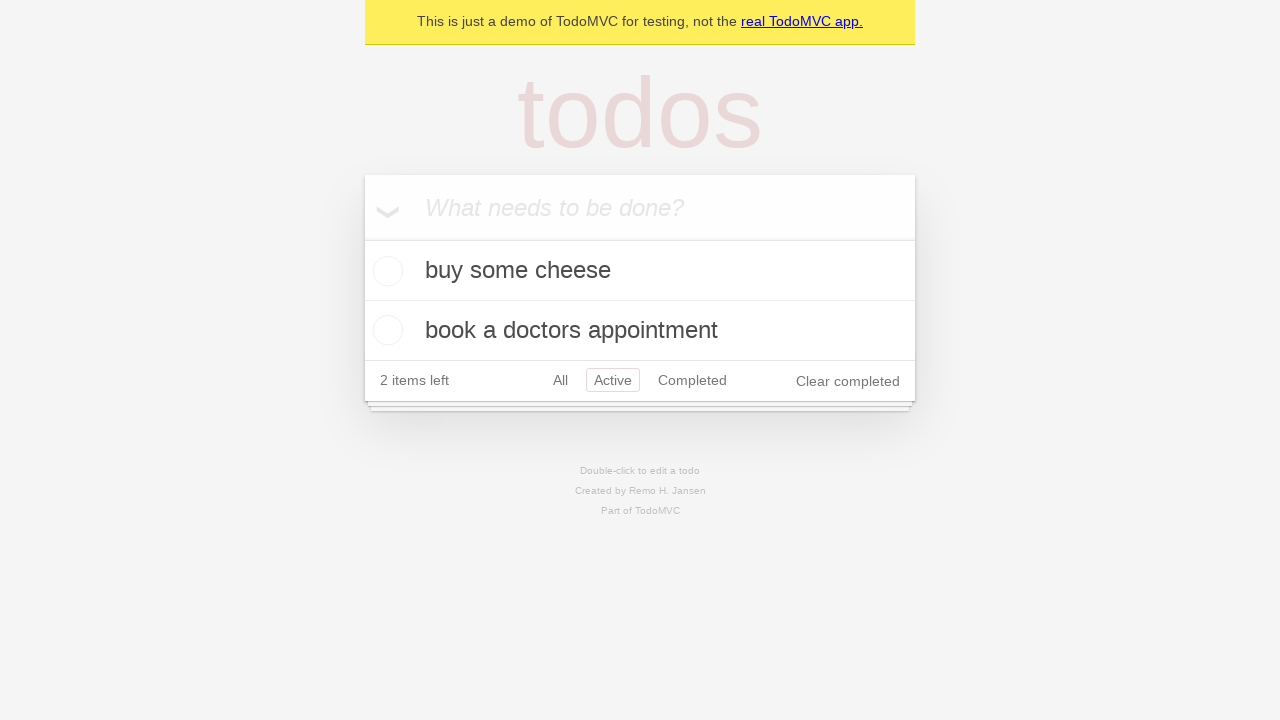

Clicked Completed filter to display only completed todos at (692, 380) on internal:role=link[name="Completed"i]
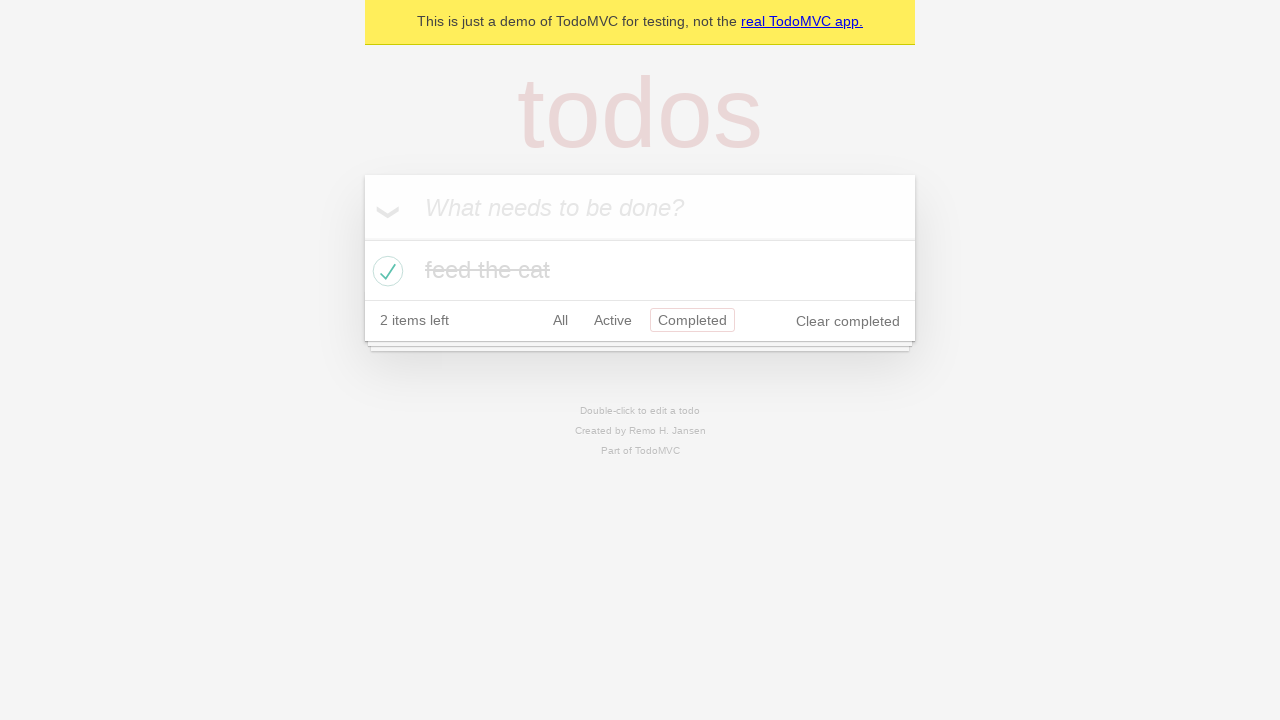

Clicked All filter to display all items at (560, 320) on internal:role=link[name="All"i]
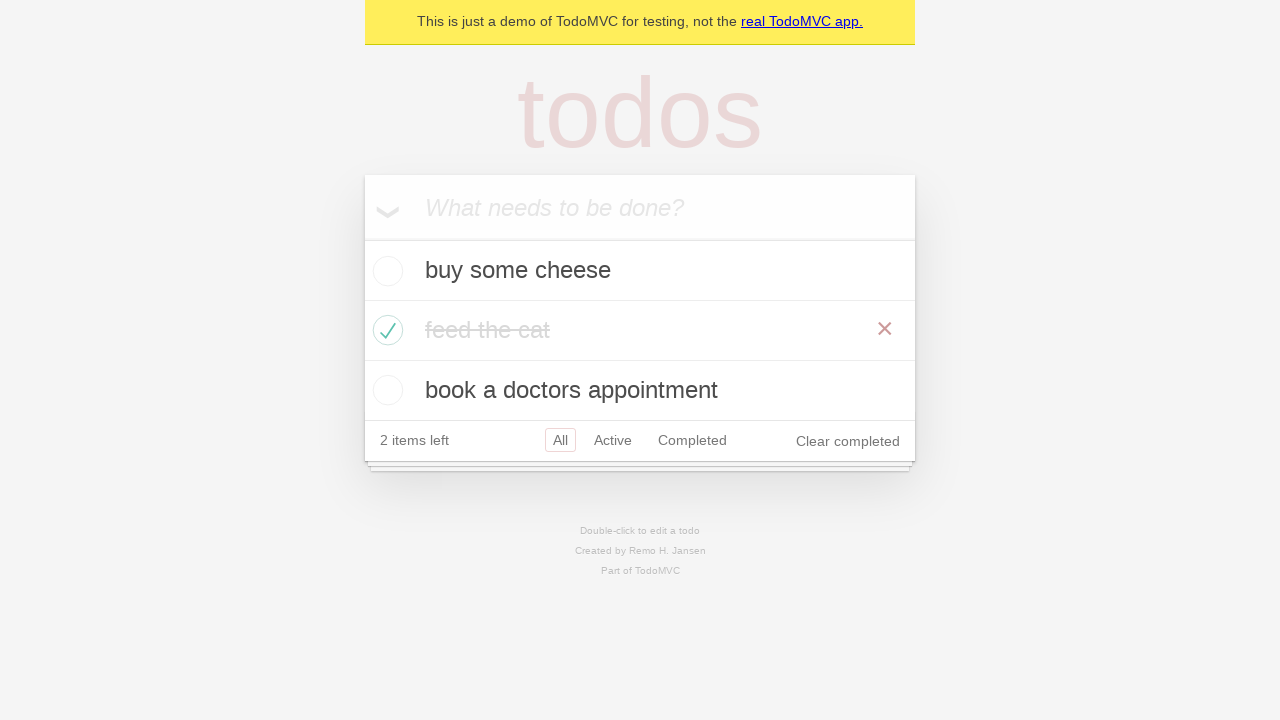

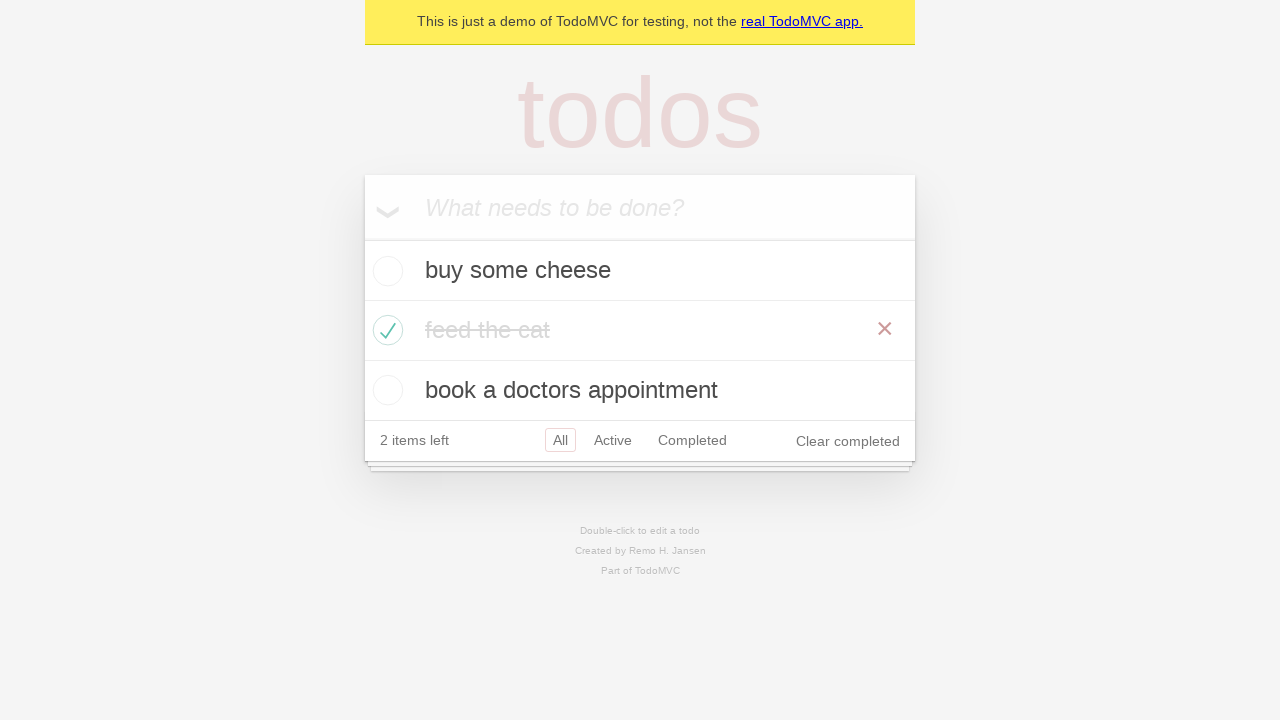